Tests a fraction calculator by entering two fractions (-3/4 and +1/2), clicking calculate, and verifying the result is -1/4

Starting URL: https://calculator888.ru/kalkulator-drobey

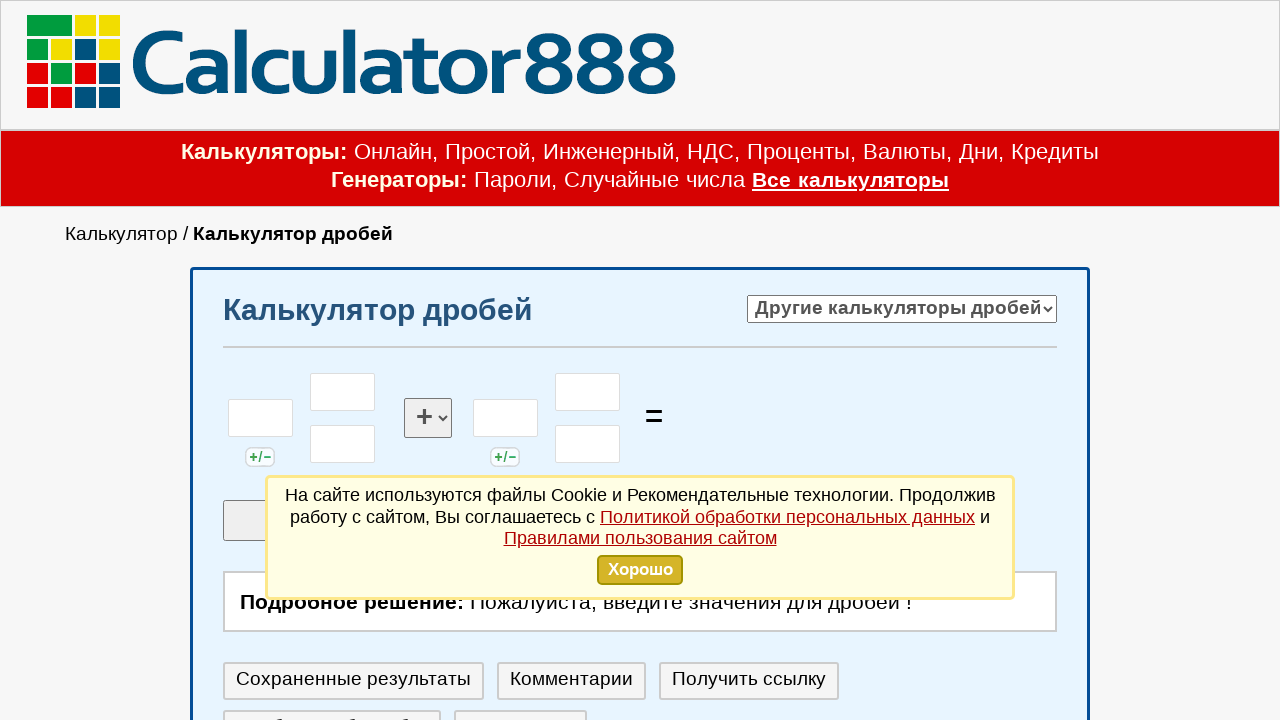

Clicked on first fraction sign field at (260, 418) on #celoe_1
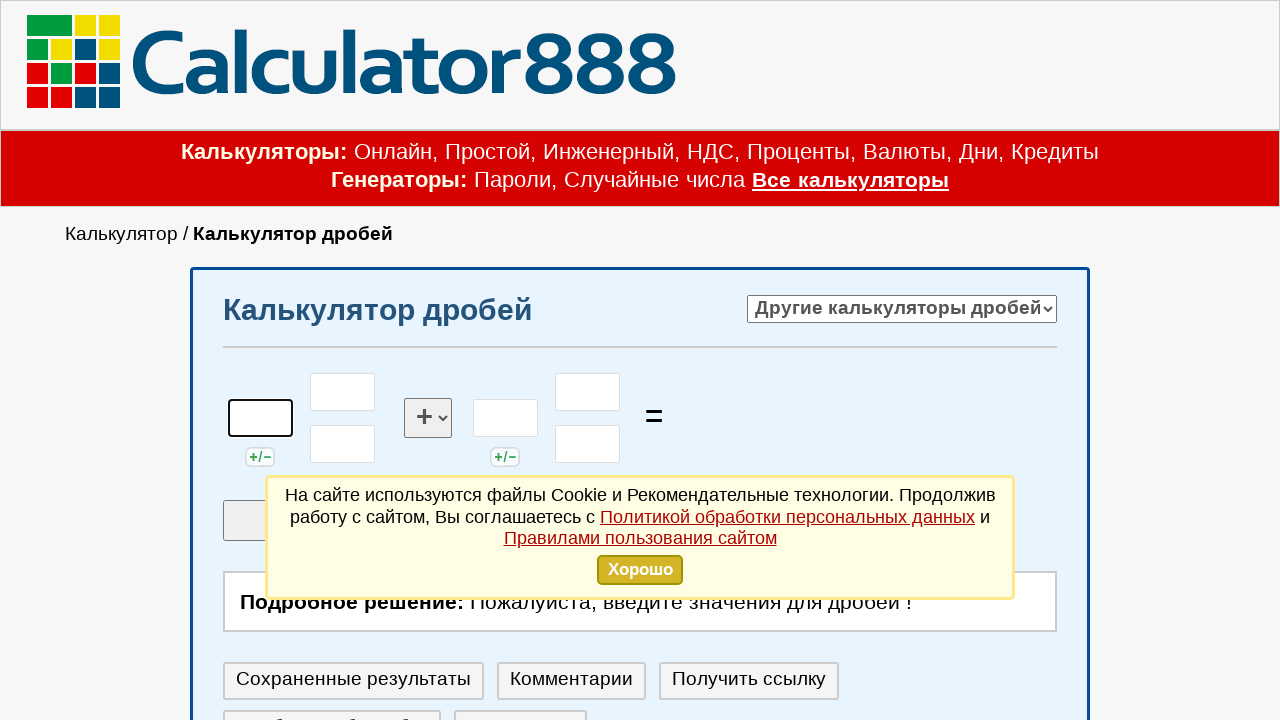

Entered negative sign for first fraction on #celoe_1
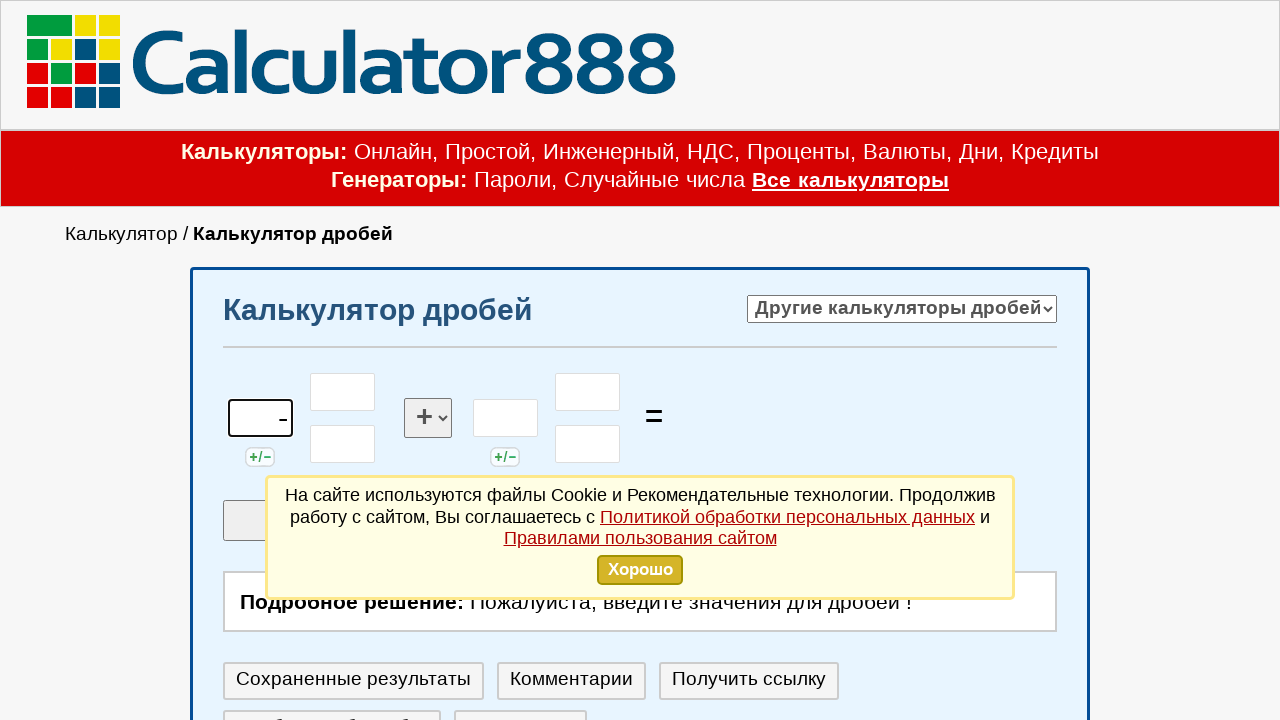

Clicked on first fraction numerator field at (343, 392) on #chslt_1
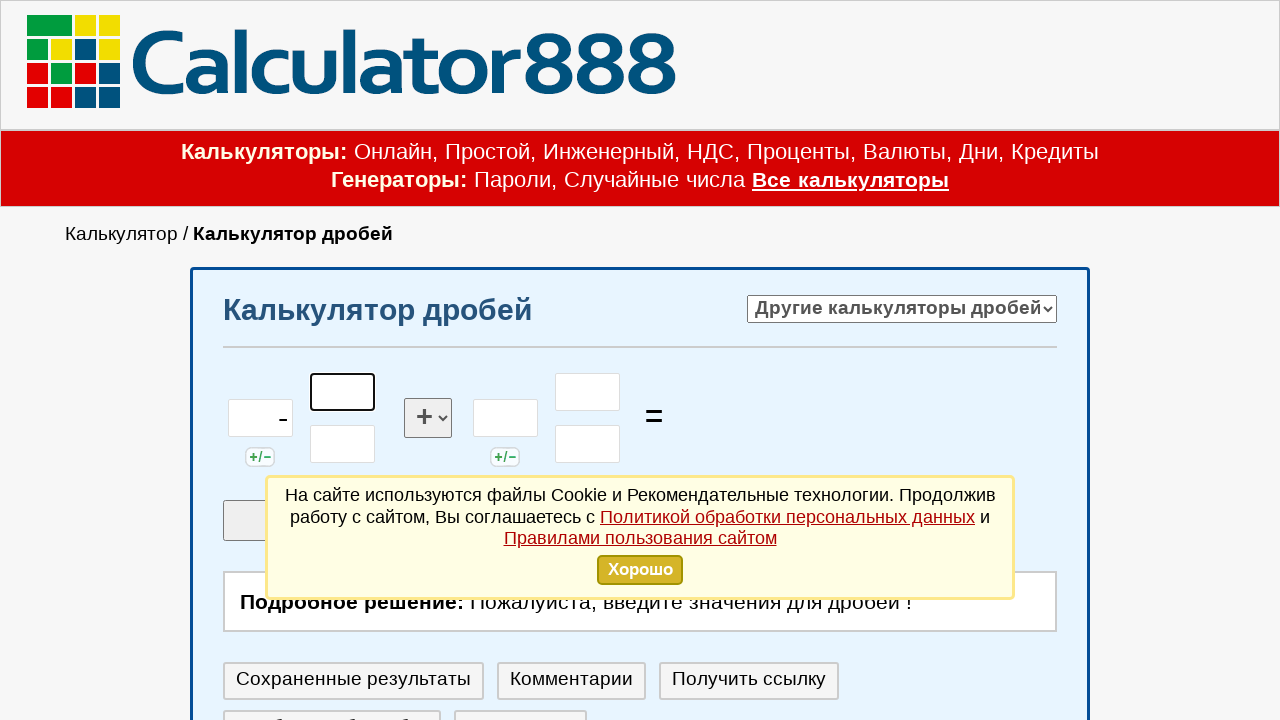

Entered 3 as numerator of first fraction on #chslt_1
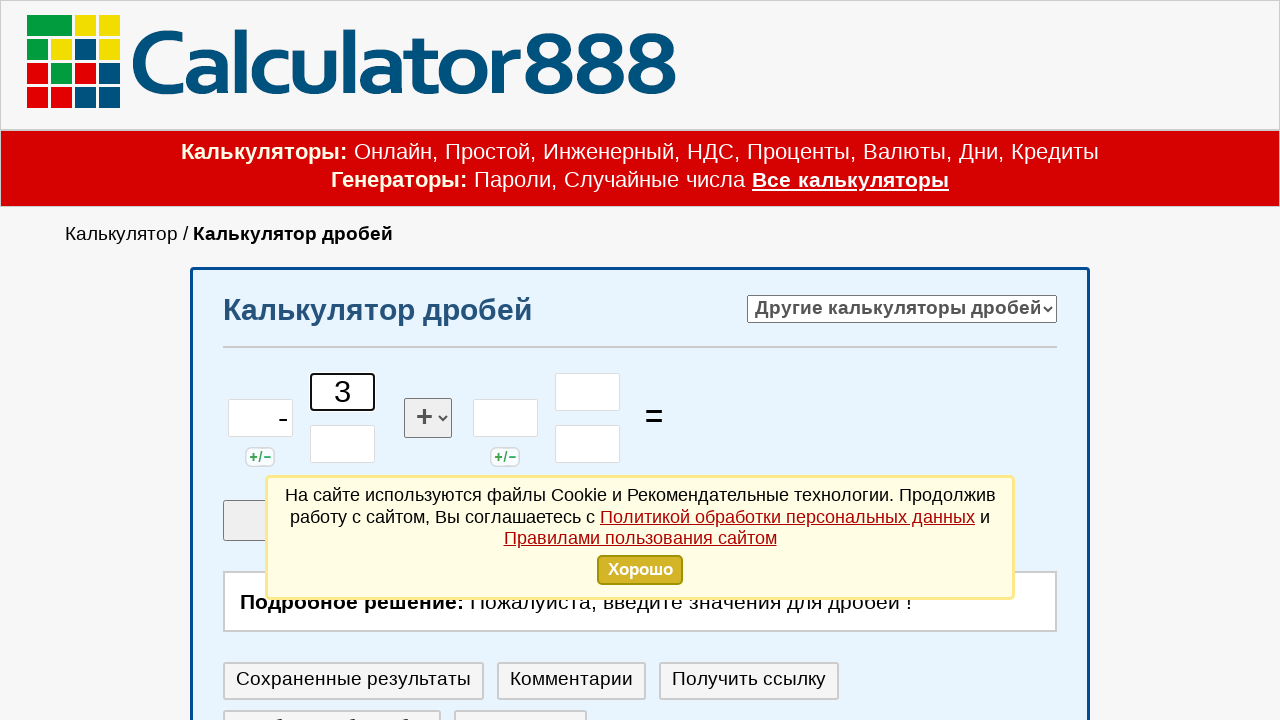

Clicked on first fraction denominator field at (343, 444) on #znamn_1
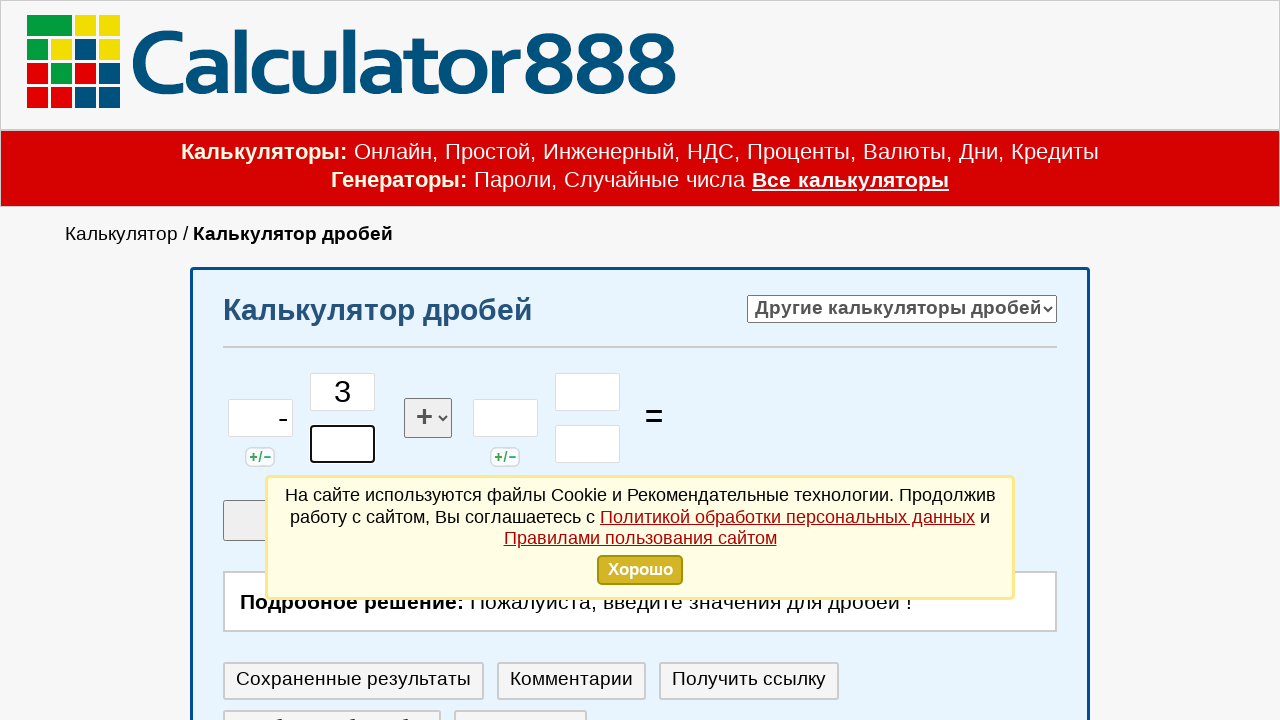

Entered 4 as denominator of first fraction on #znamn_1
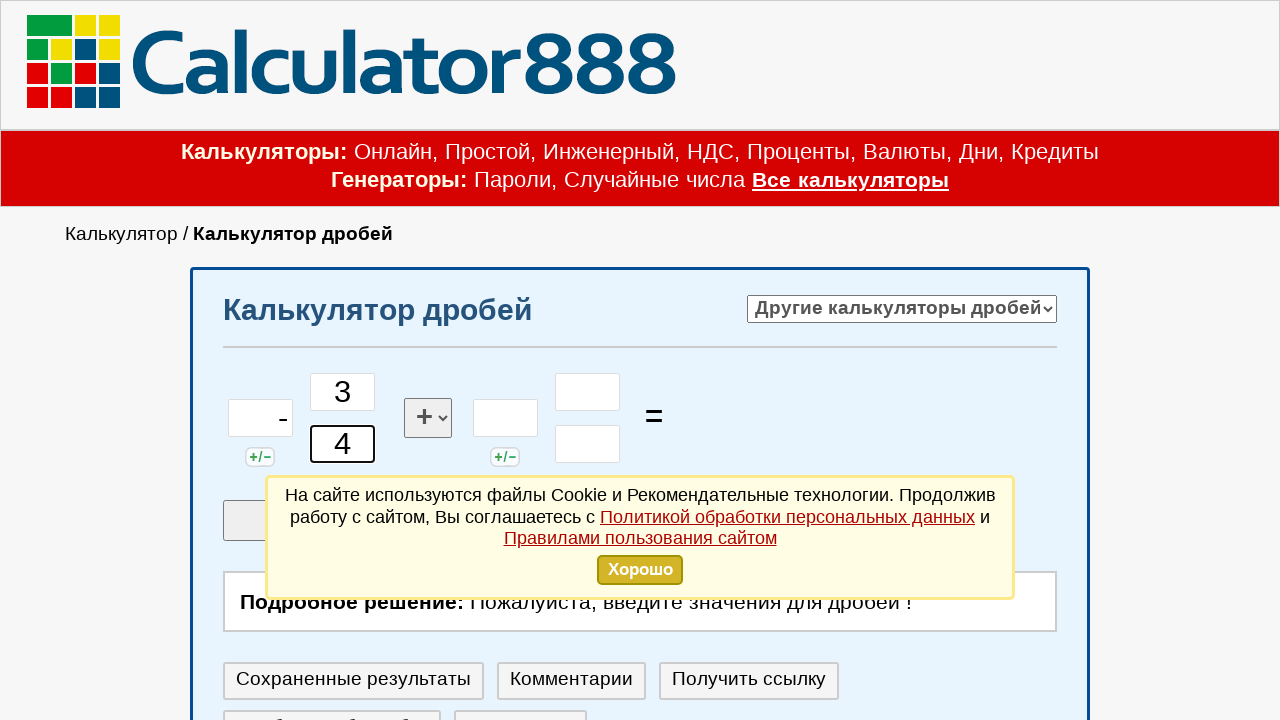

Clicked on second fraction sign field at (505, 418) on #celoe_2
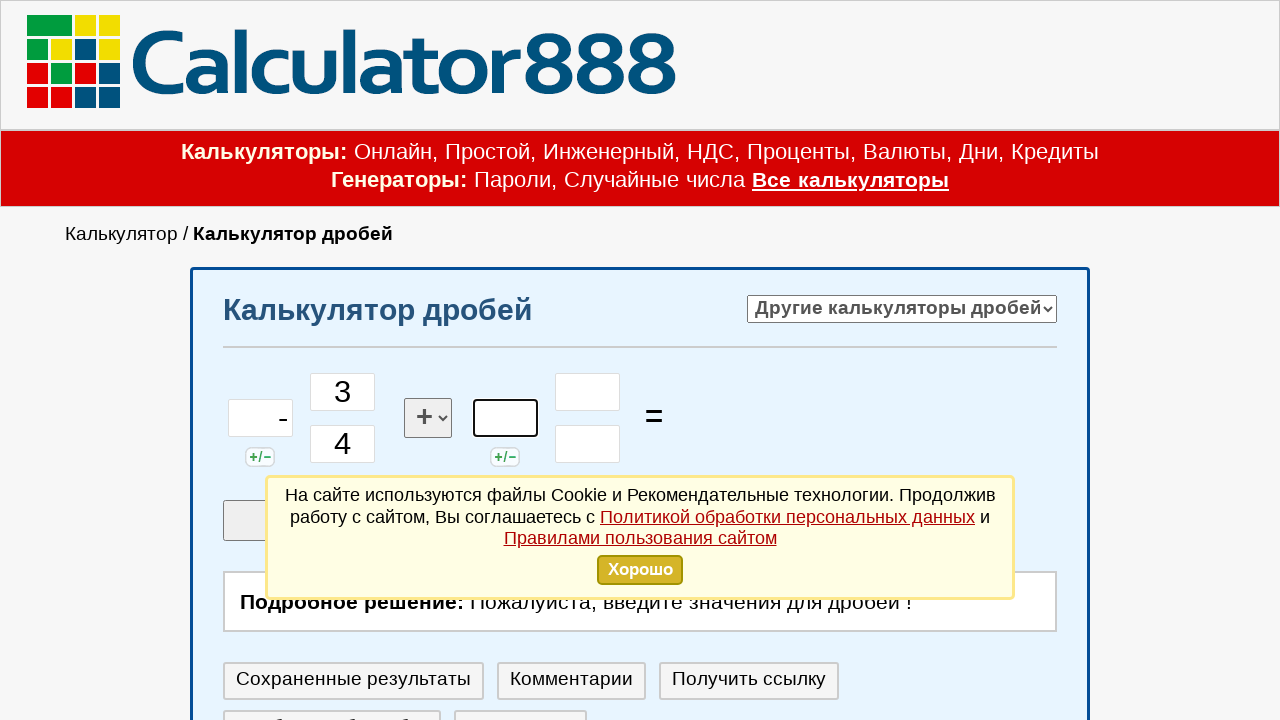

Entered positive sign for second fraction on #celoe_2
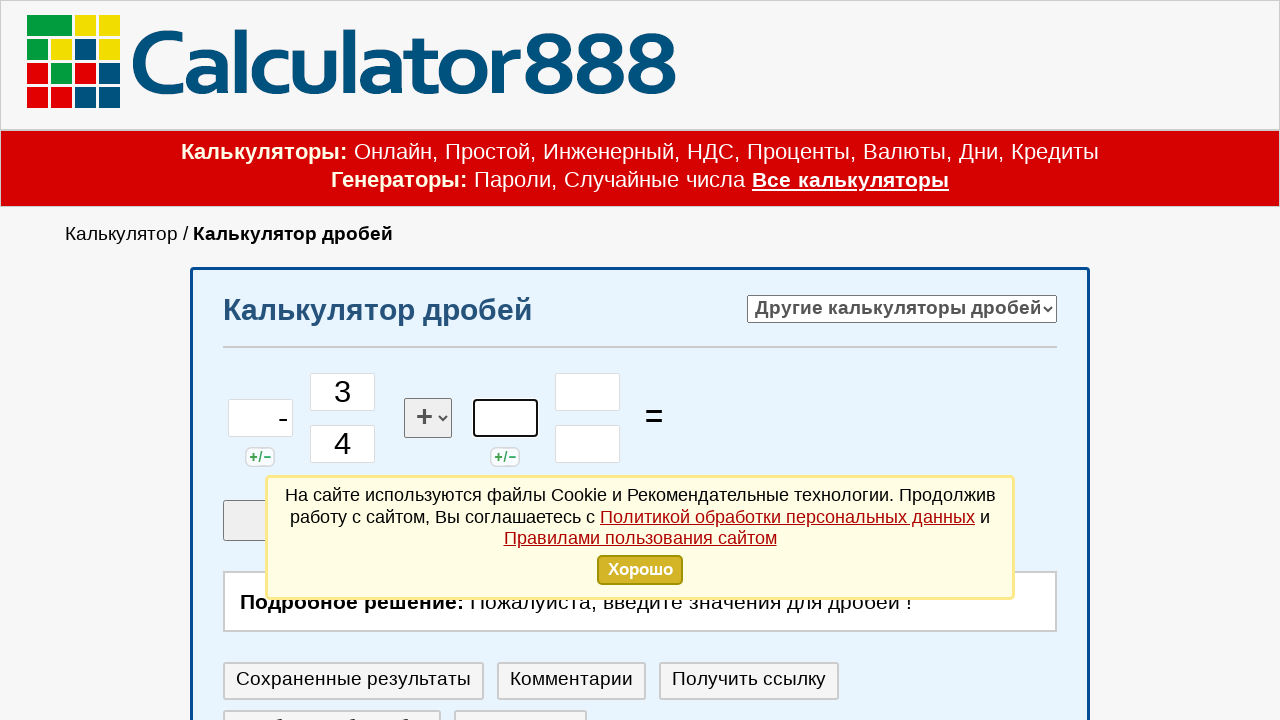

Clicked on second fraction numerator field at (588, 392) on #chslt_2
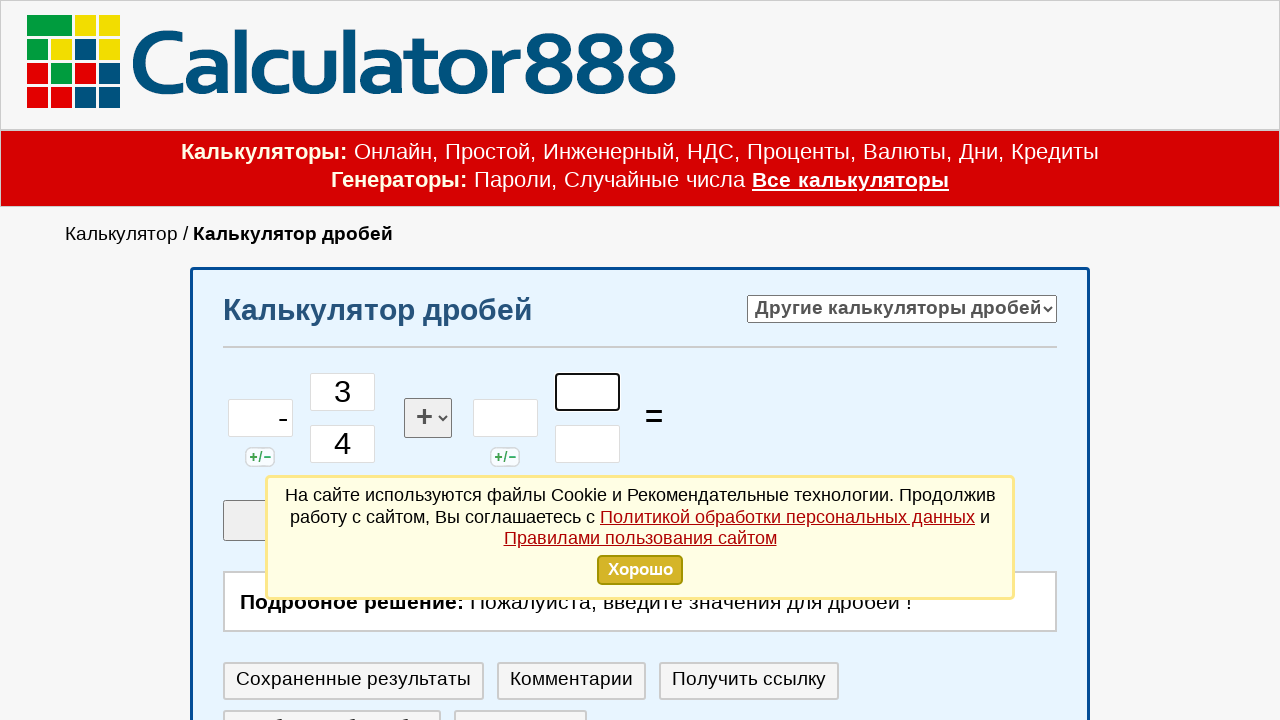

Entered 1 as numerator of second fraction on #chslt_2
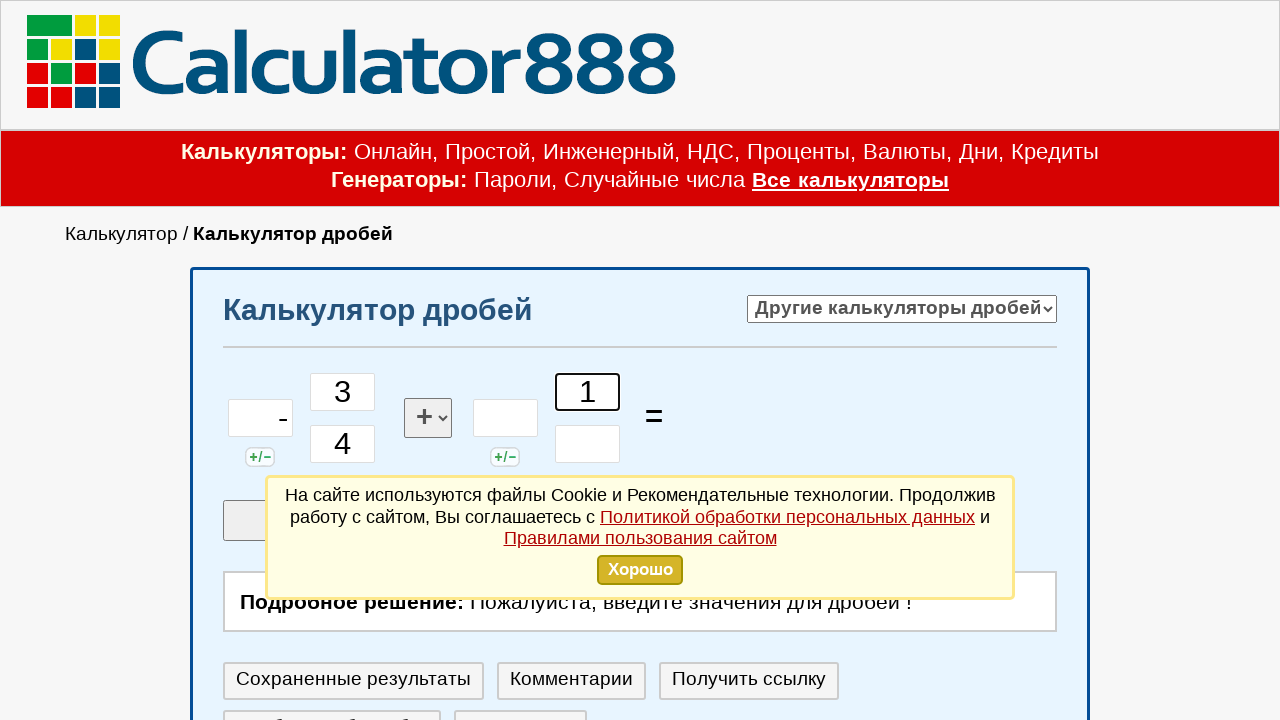

Clicked on second fraction denominator field at (588, 444) on #znamn_2
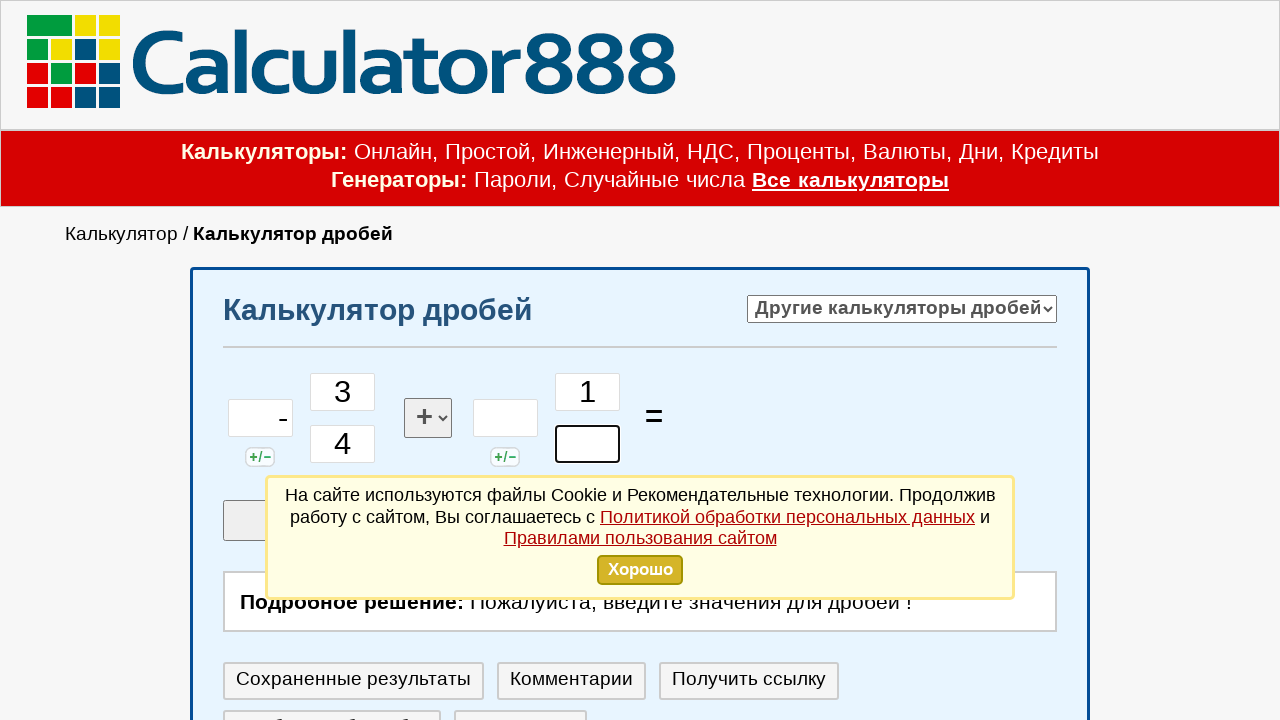

Entered 2 as denominator of second fraction on #znamn_2
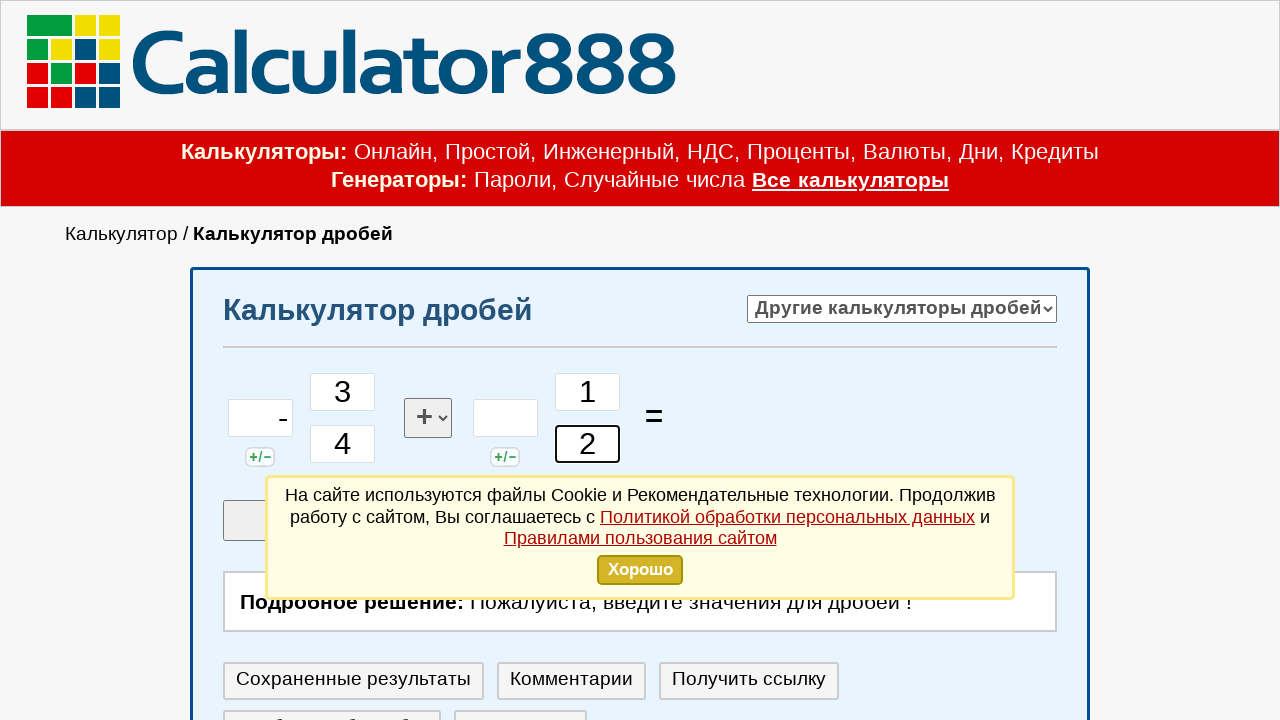

Clicked calculate button to compute -3/4 + 1/2 at (358, 360) on #korpus_calcul > div.knop_dstv_calc > div.knop_ich_1 > input
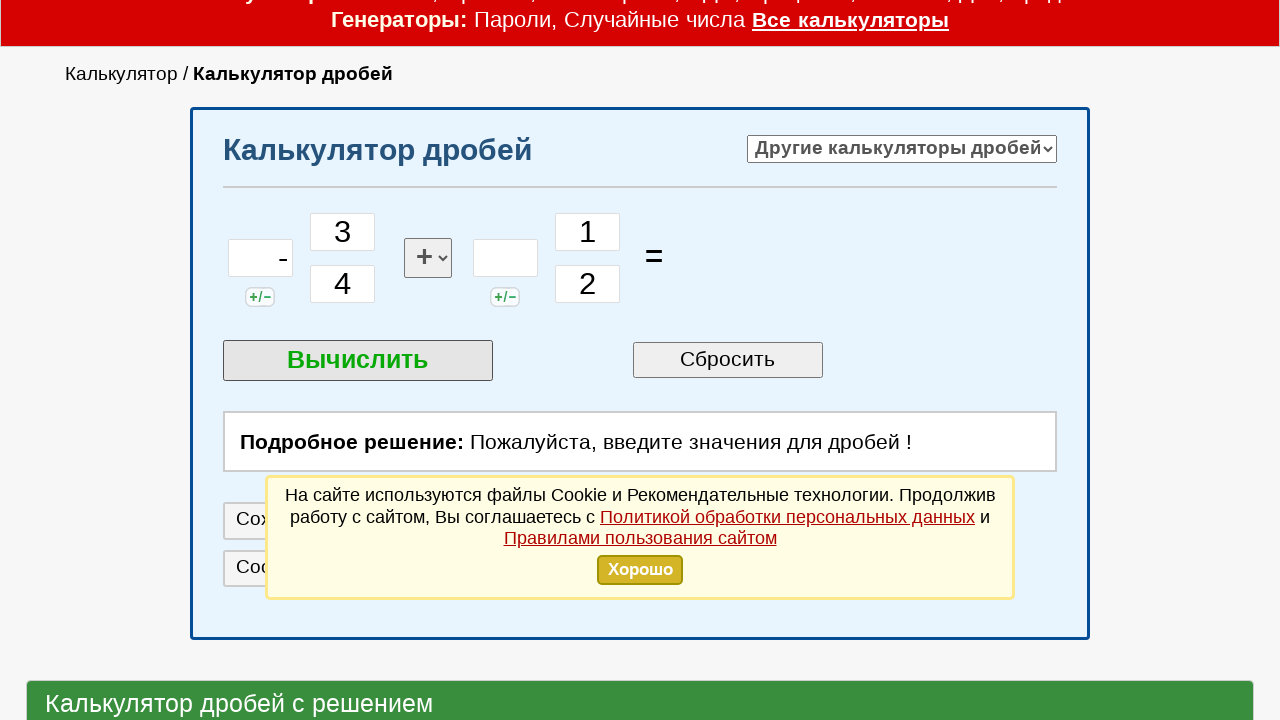

Result section loaded and is visible
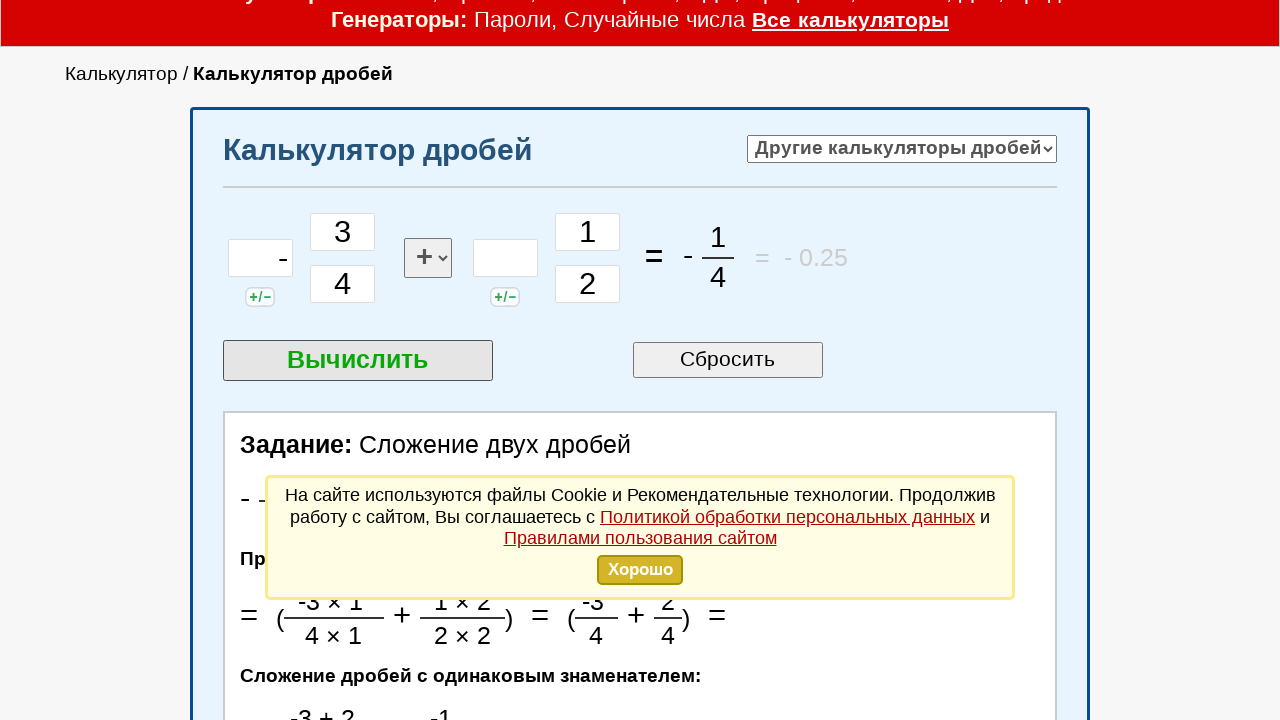

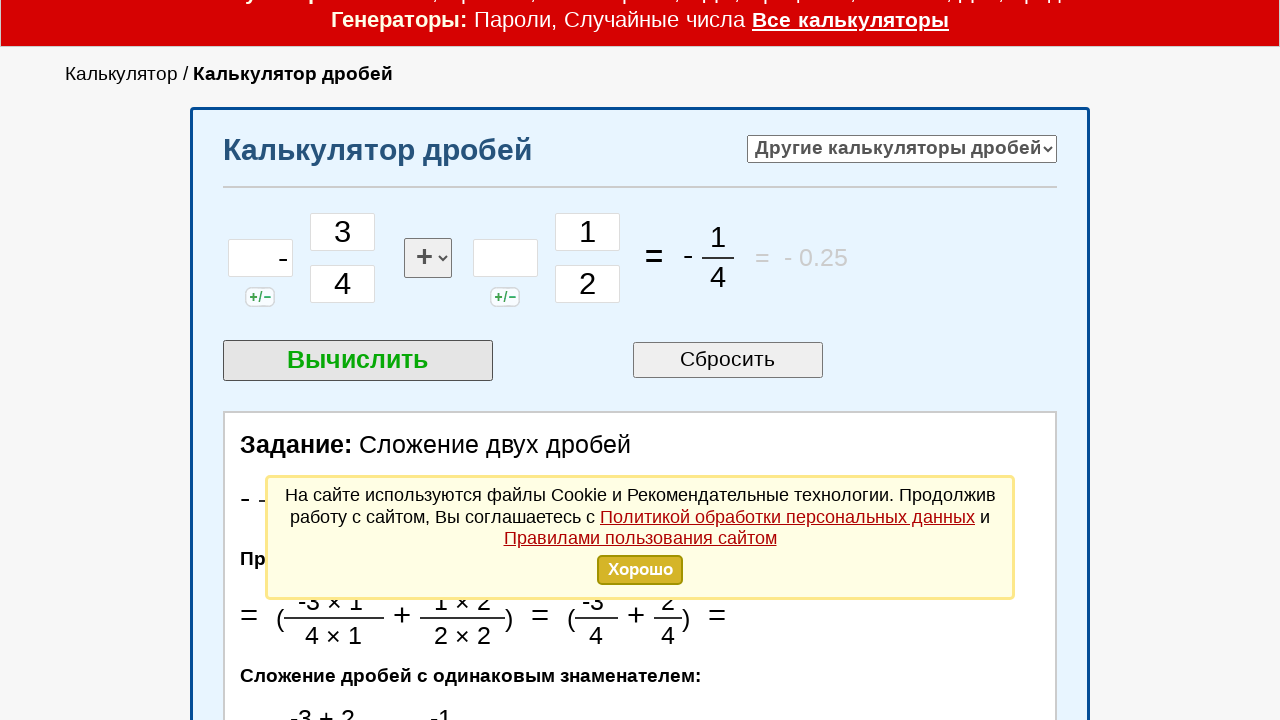